Tests e-commerce flow by searching for products, adding items to cart, proceeding to checkout, and applying a promo code

Starting URL: https://rahulshettyacademy.com/seleniumPractise/#/

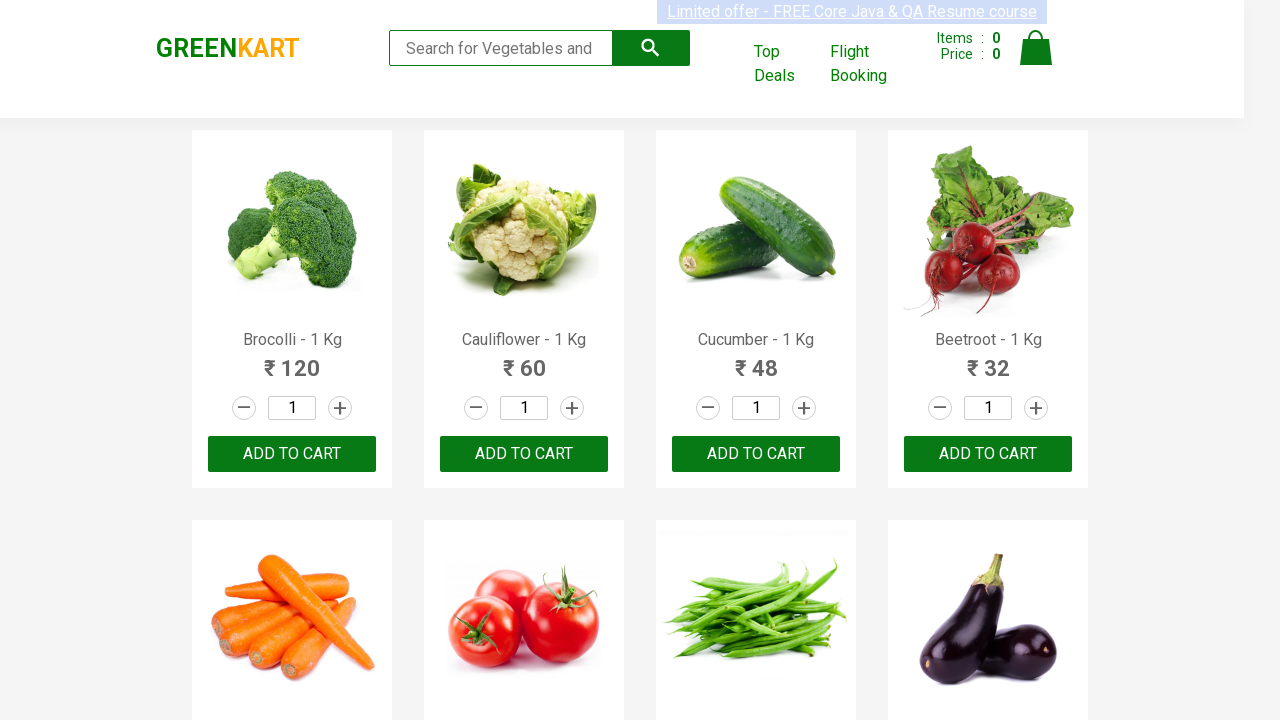

Filled search field with 'ber' to find products on input[type='search']
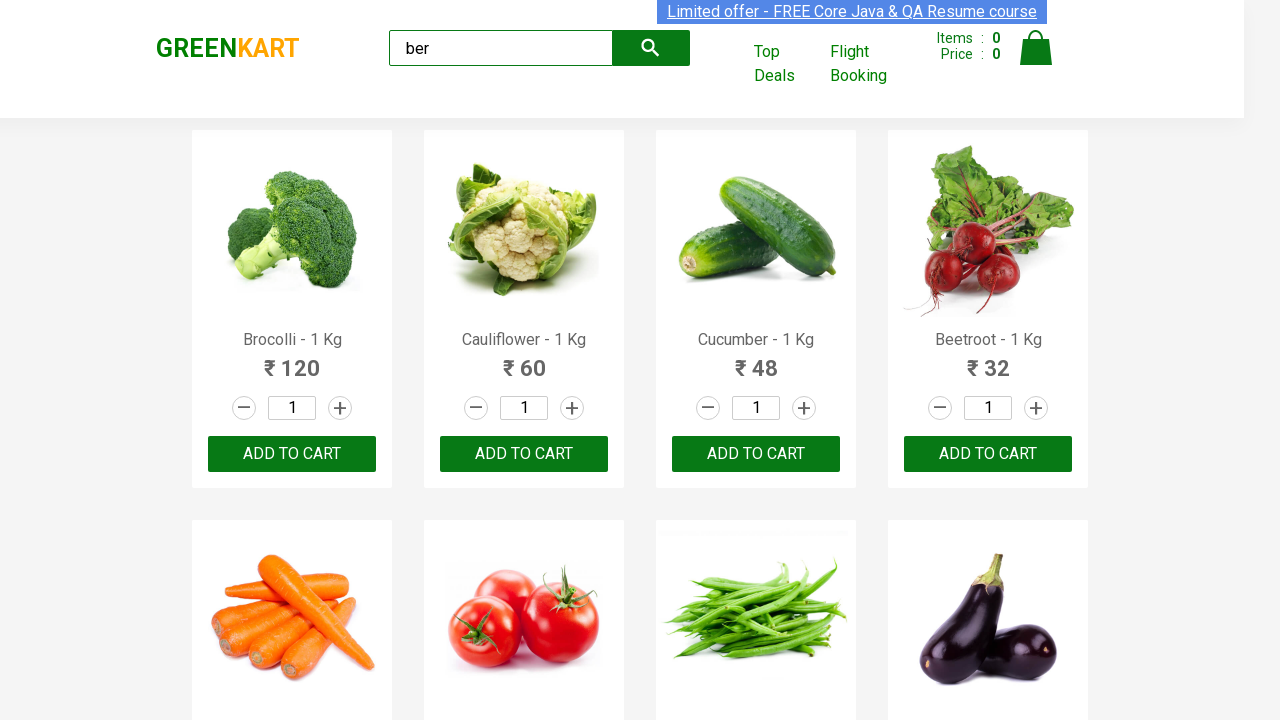

Products loaded after searching for 'ber'
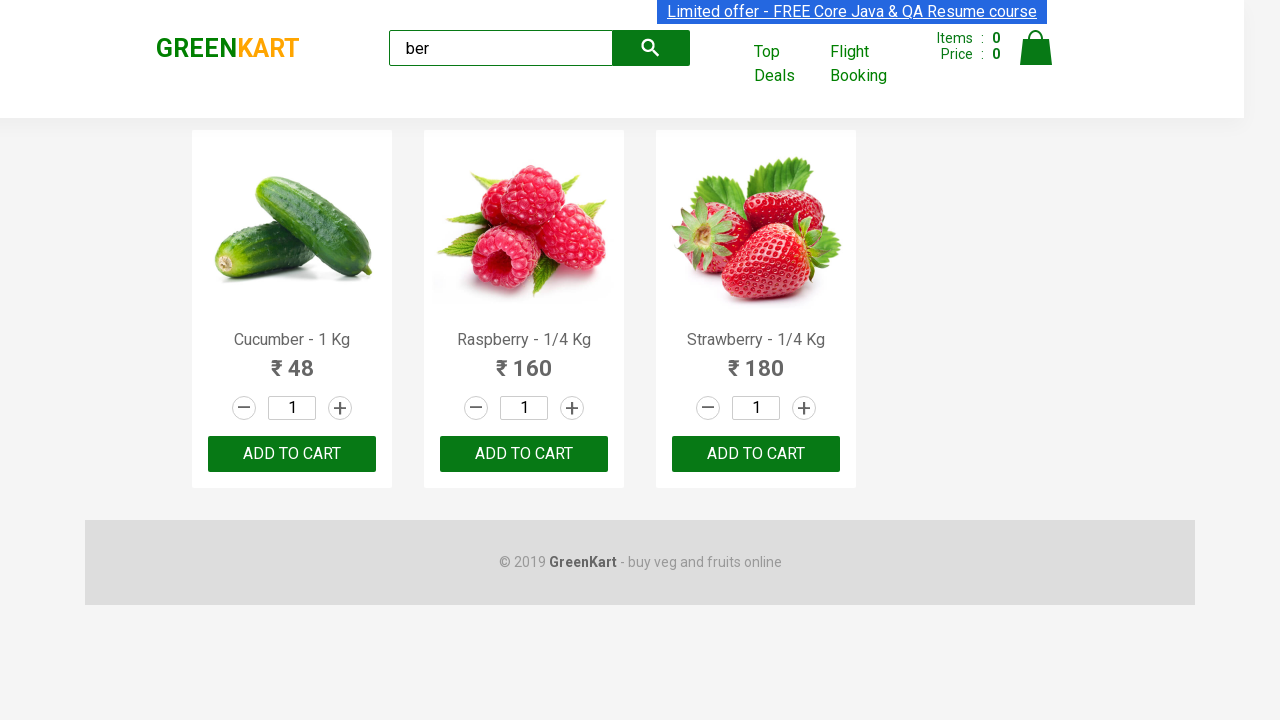

Found 3 products matching search criteria
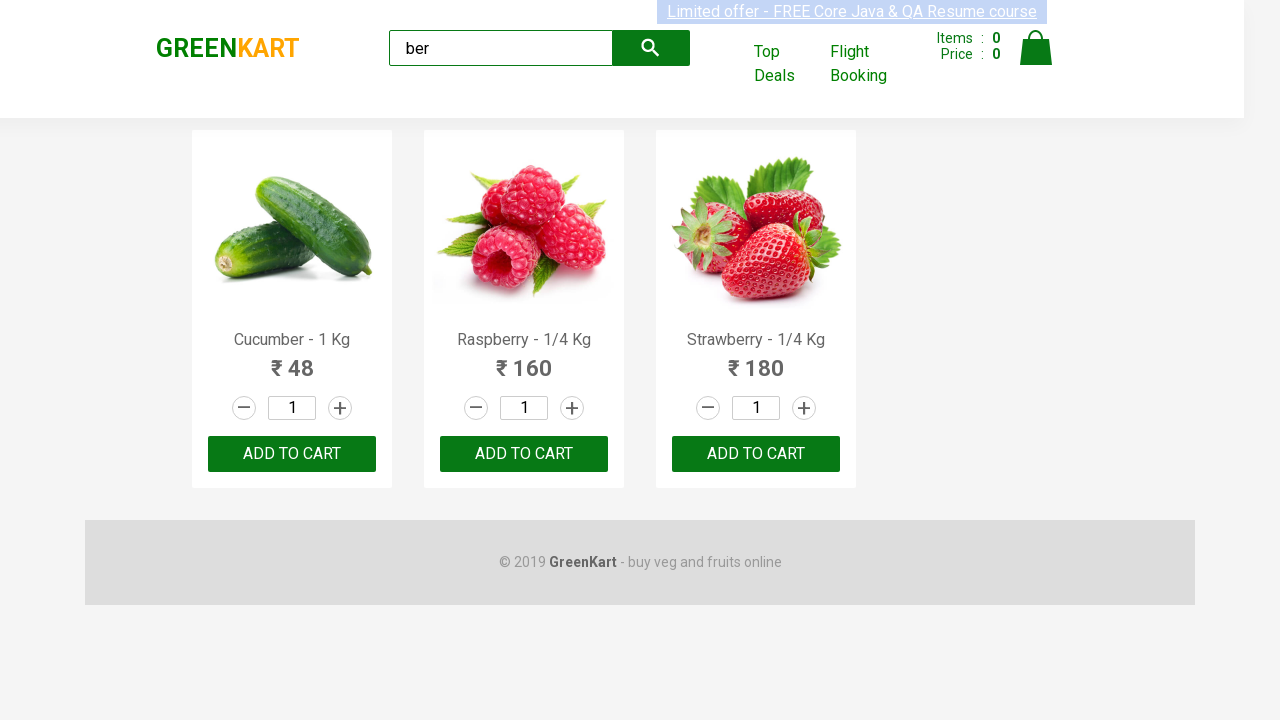

Added product 1 to cart at (292, 454) on xpath=//div[@class='product'] >> nth=0 >> button
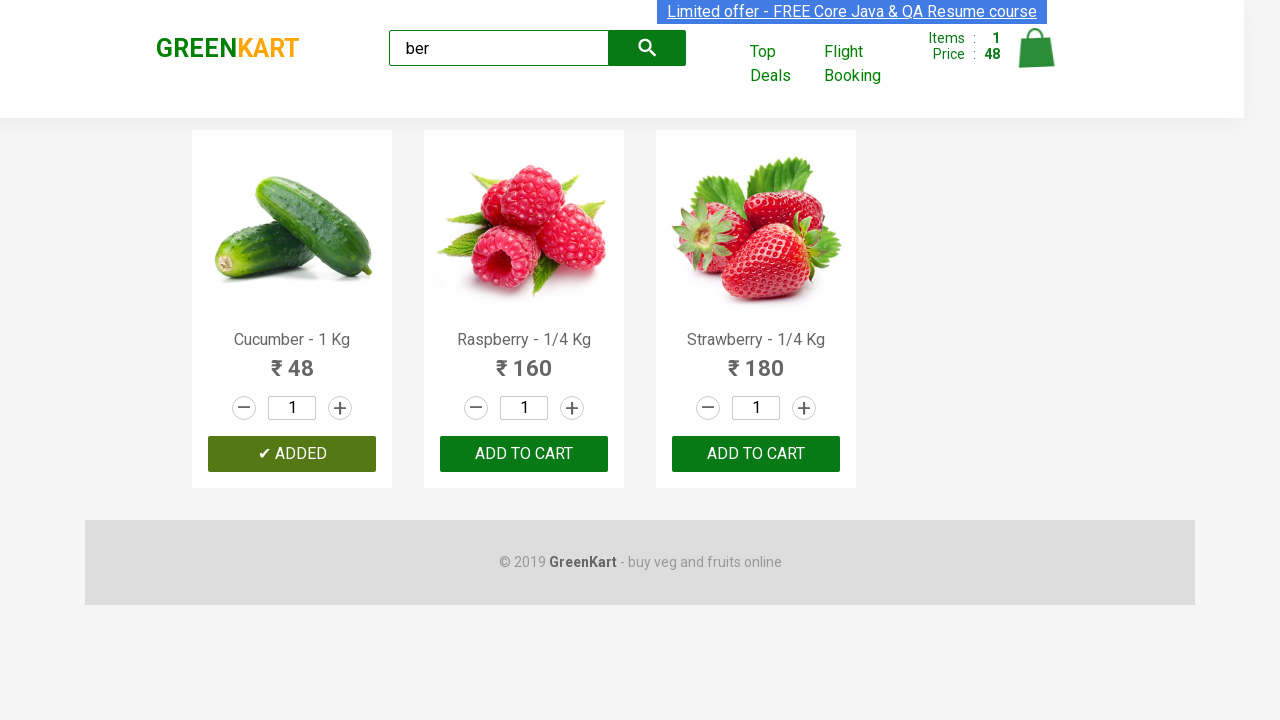

Added product 2 to cart at (524, 454) on xpath=//div[@class='product'] >> nth=1 >> button
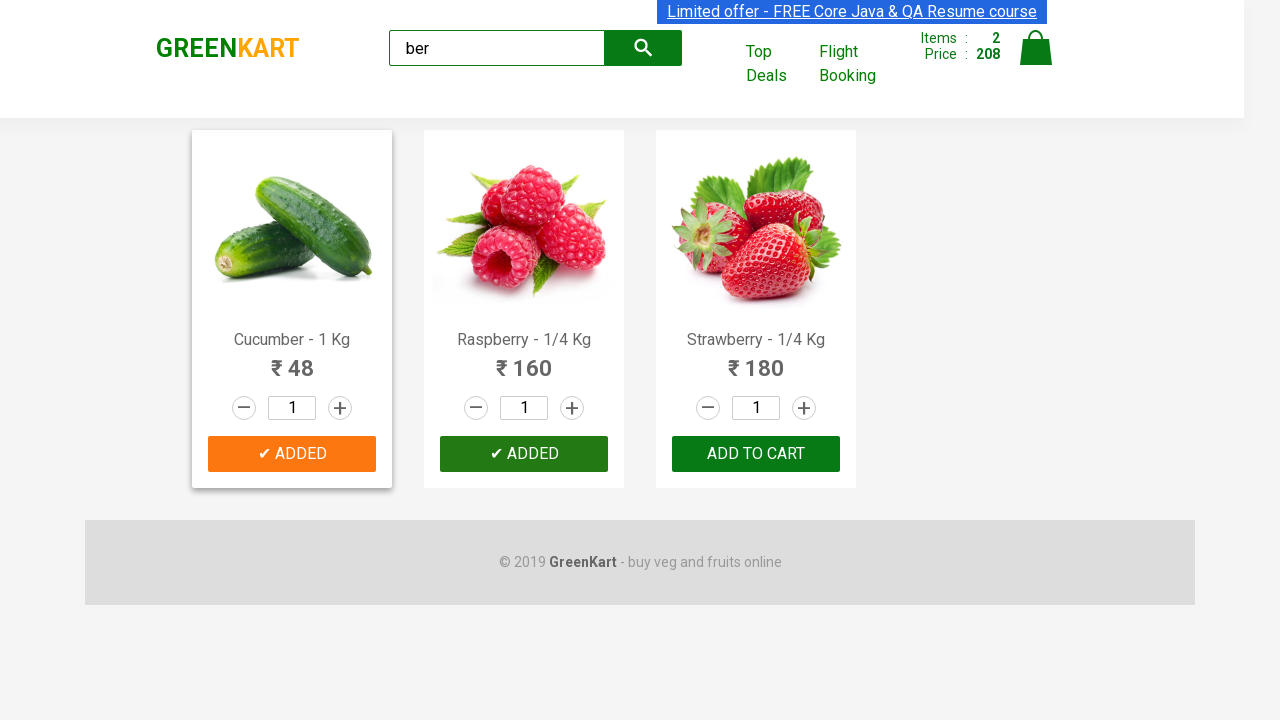

Added product 3 to cart at (756, 454) on xpath=//div[@class='product'] >> nth=2 >> button
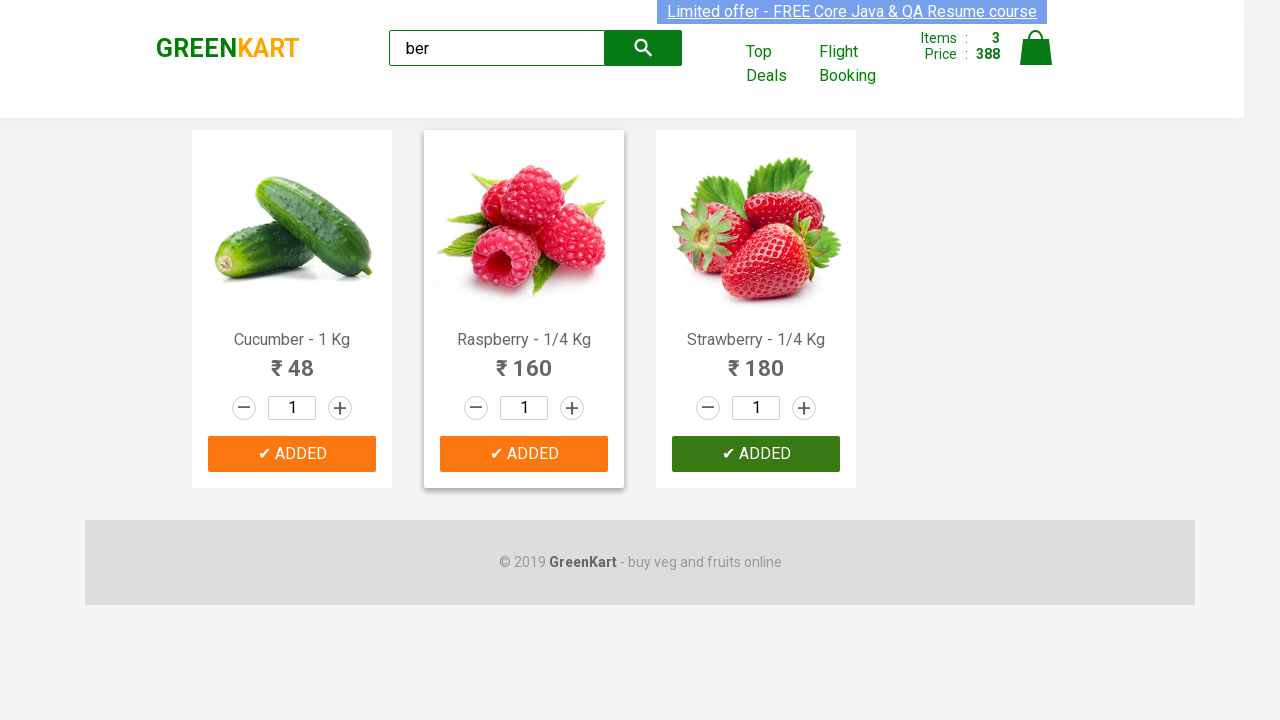

Clicked cart icon to view cart at (1036, 48) on img[alt='Cart']
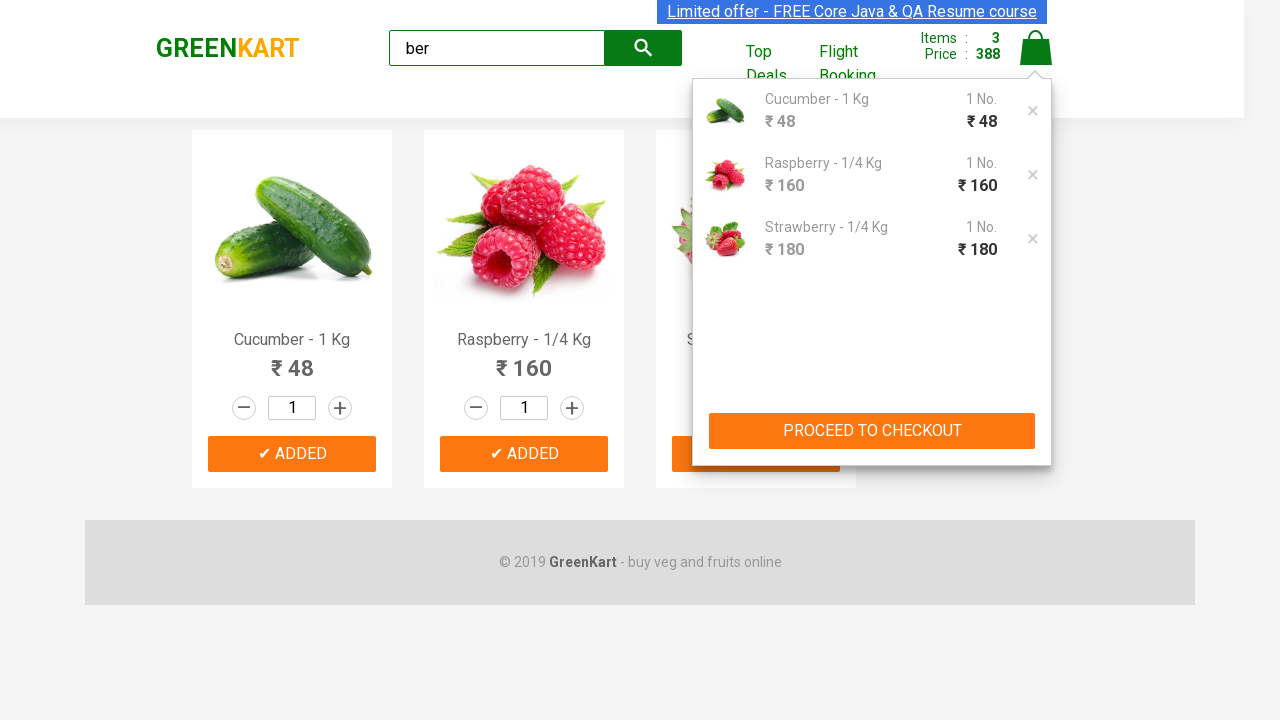

Clicked PROCEED TO CHECKOUT button at (872, 431) on xpath=//button[text()='PROCEED TO CHECKOUT']
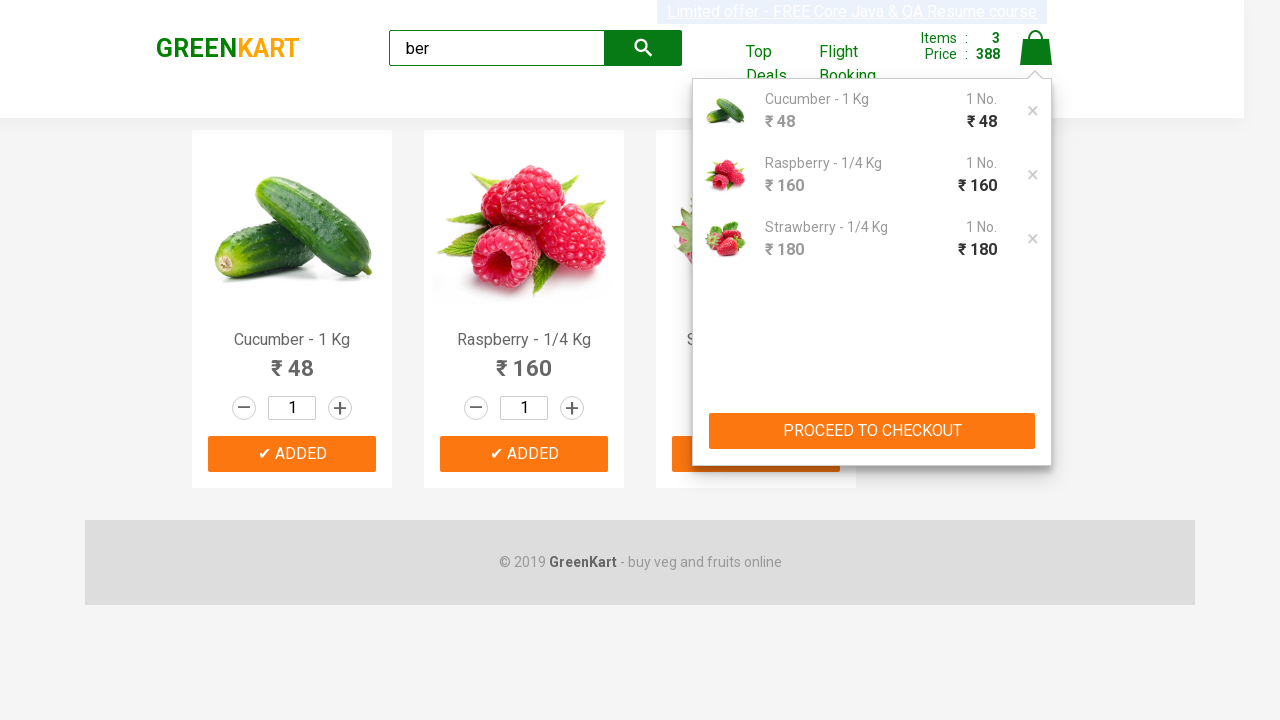

Entered promo code 'rahulshettyacademy' on .promoCode
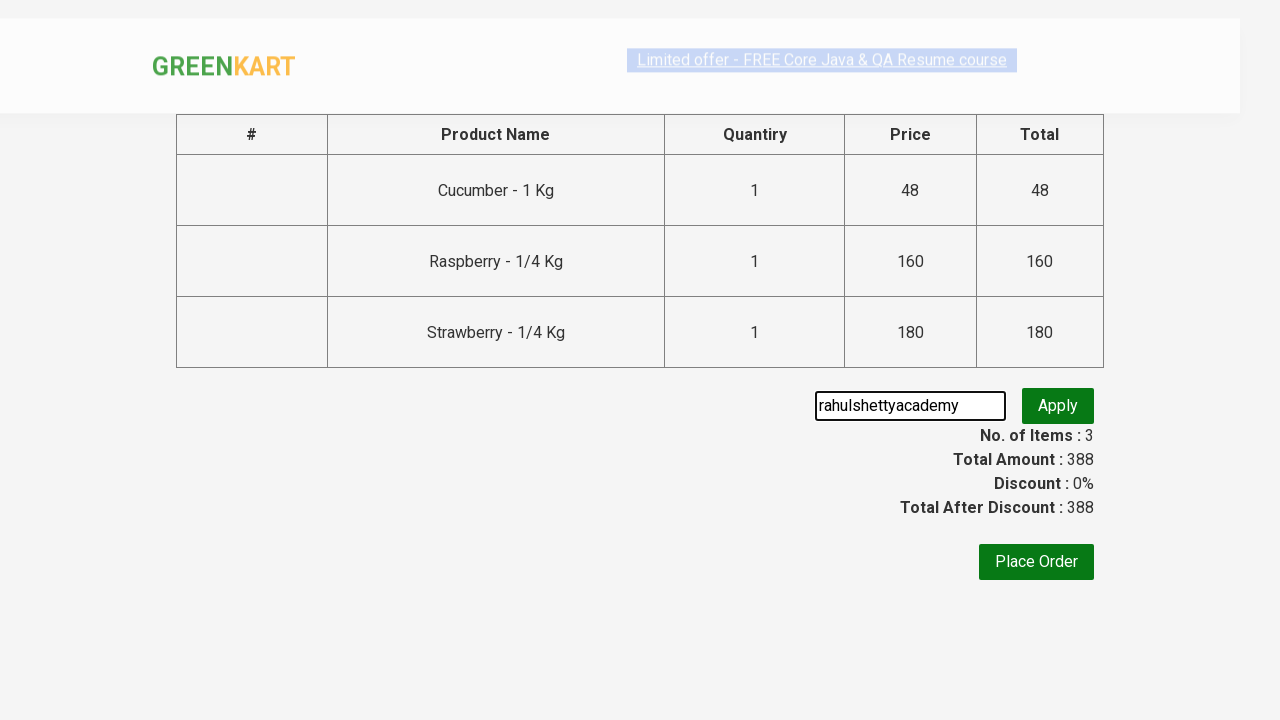

Clicked apply promo button at (1058, 406) on .promoBtn
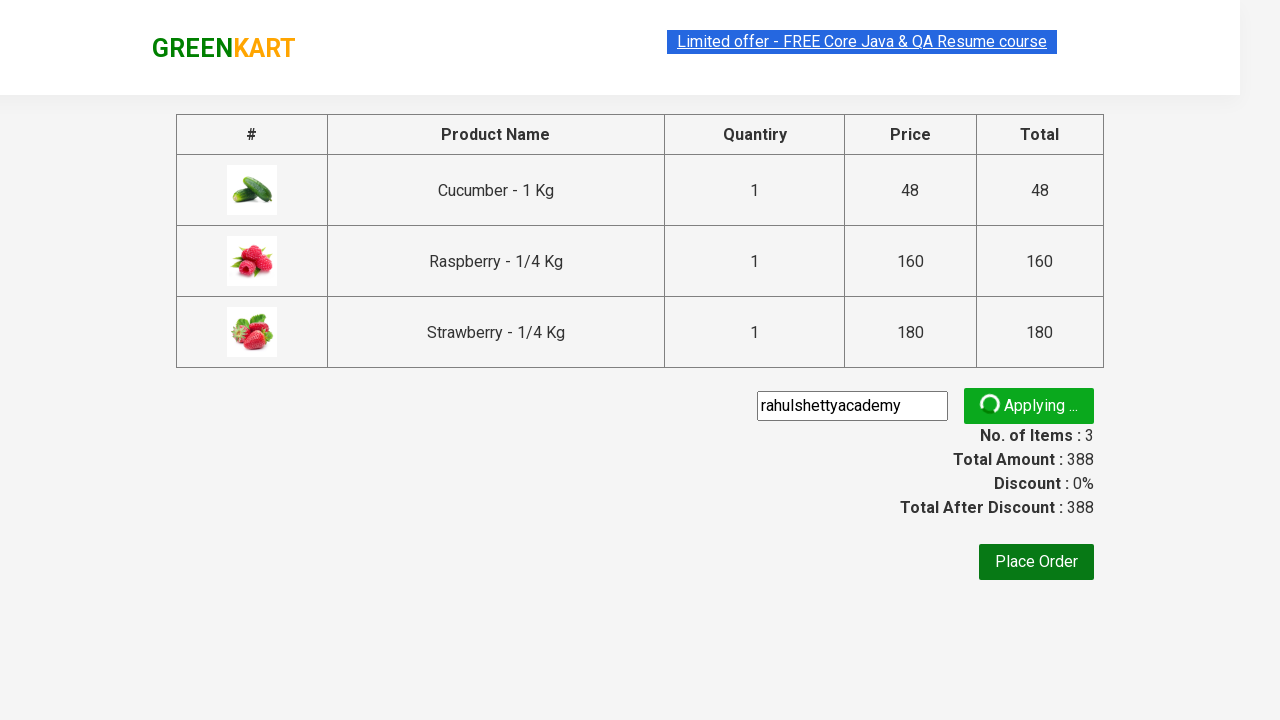

Promo information loaded after applying code
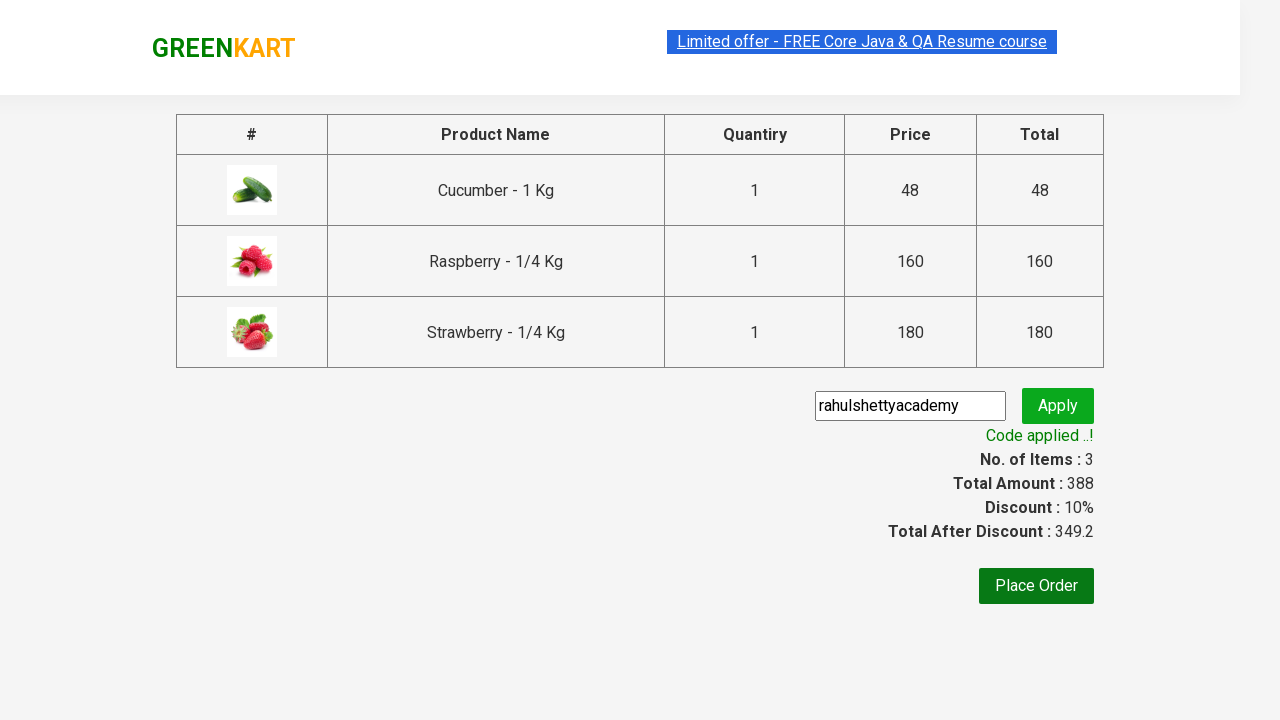

Retrieved promo info: Code applied ..!
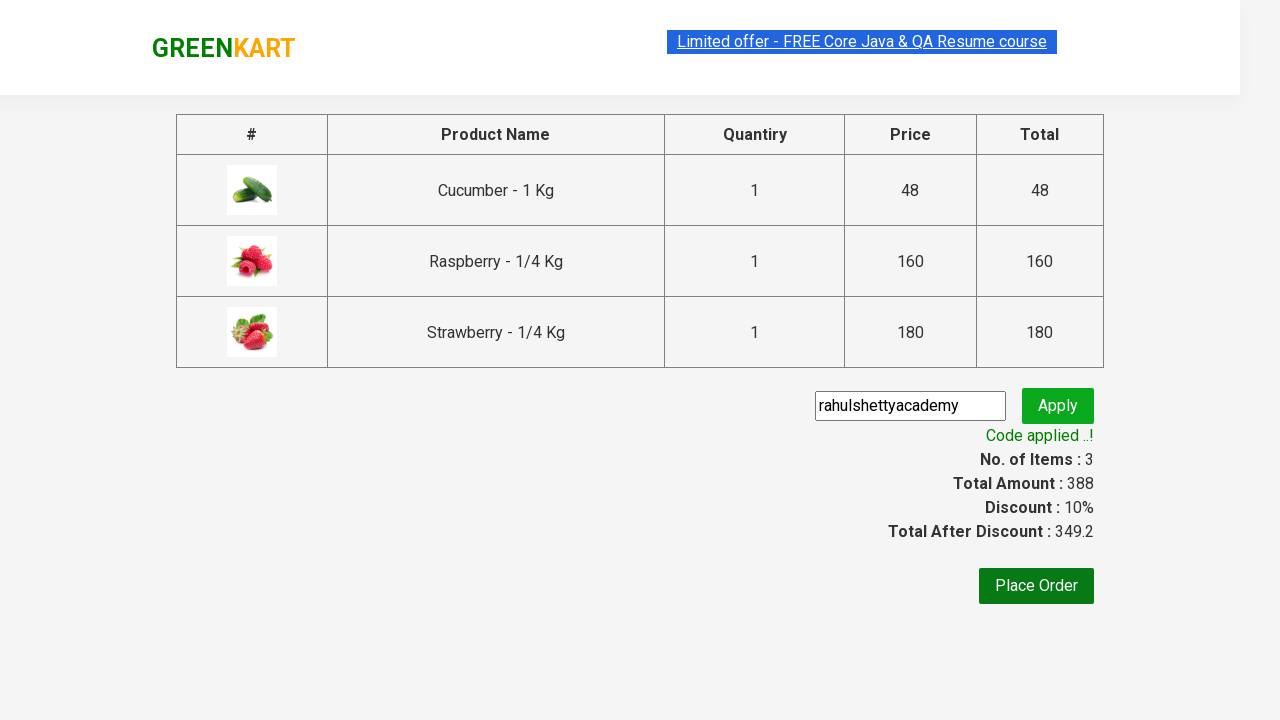

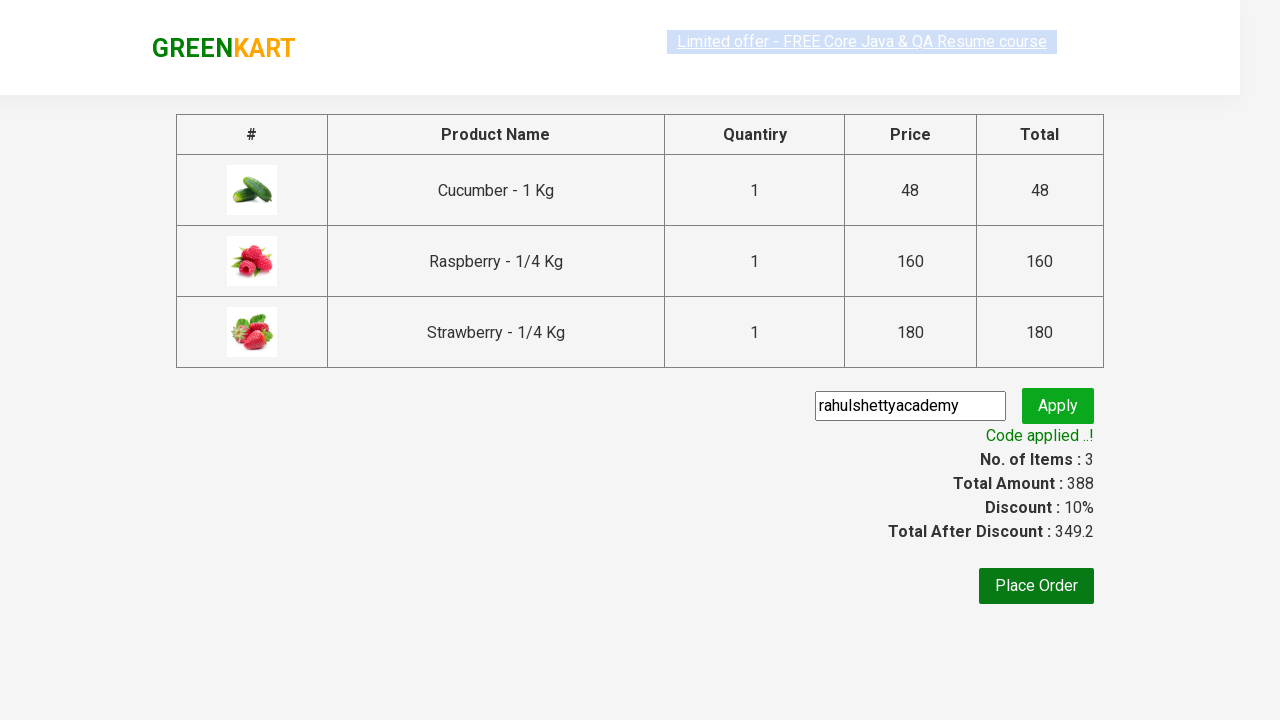